Tests the contact form functionality by filling in name, email, subject, and message fields, then submitting the form.

Starting URL: https://lennertamas.github.io/blondesite/contact/

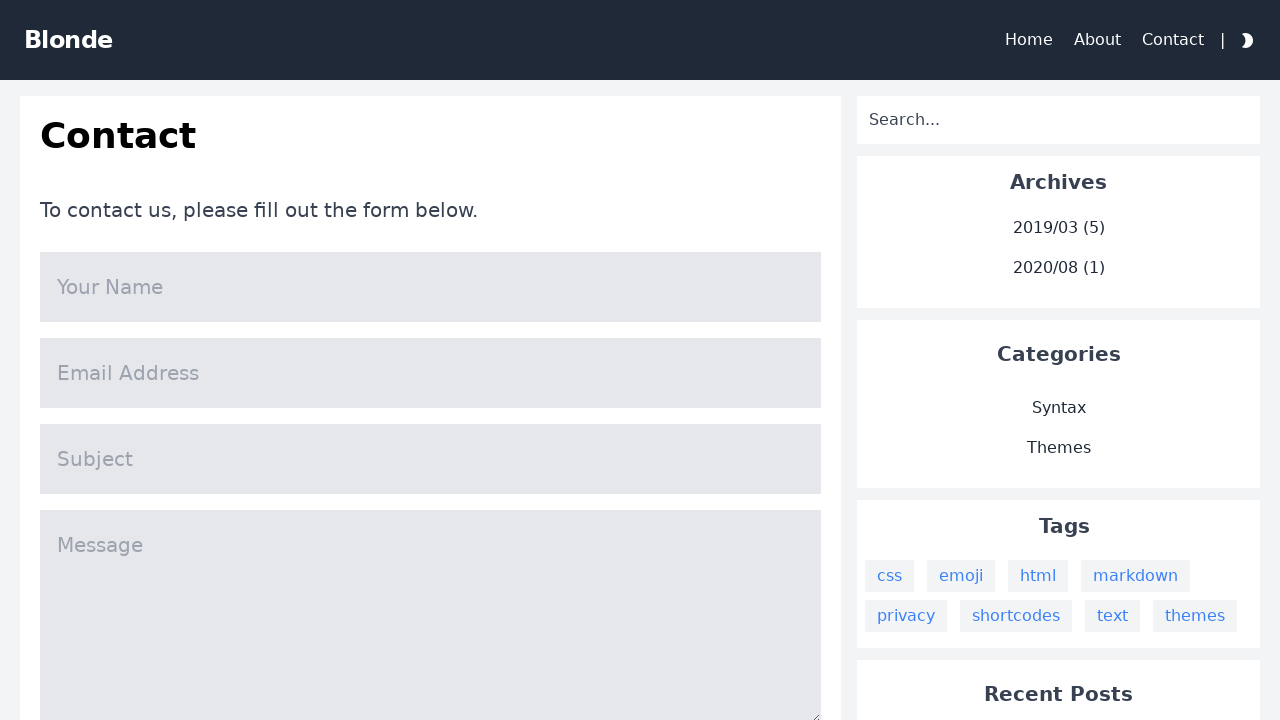

Filled in the 'Your Name' field with 'Neville Longbottom' on input[name='name']
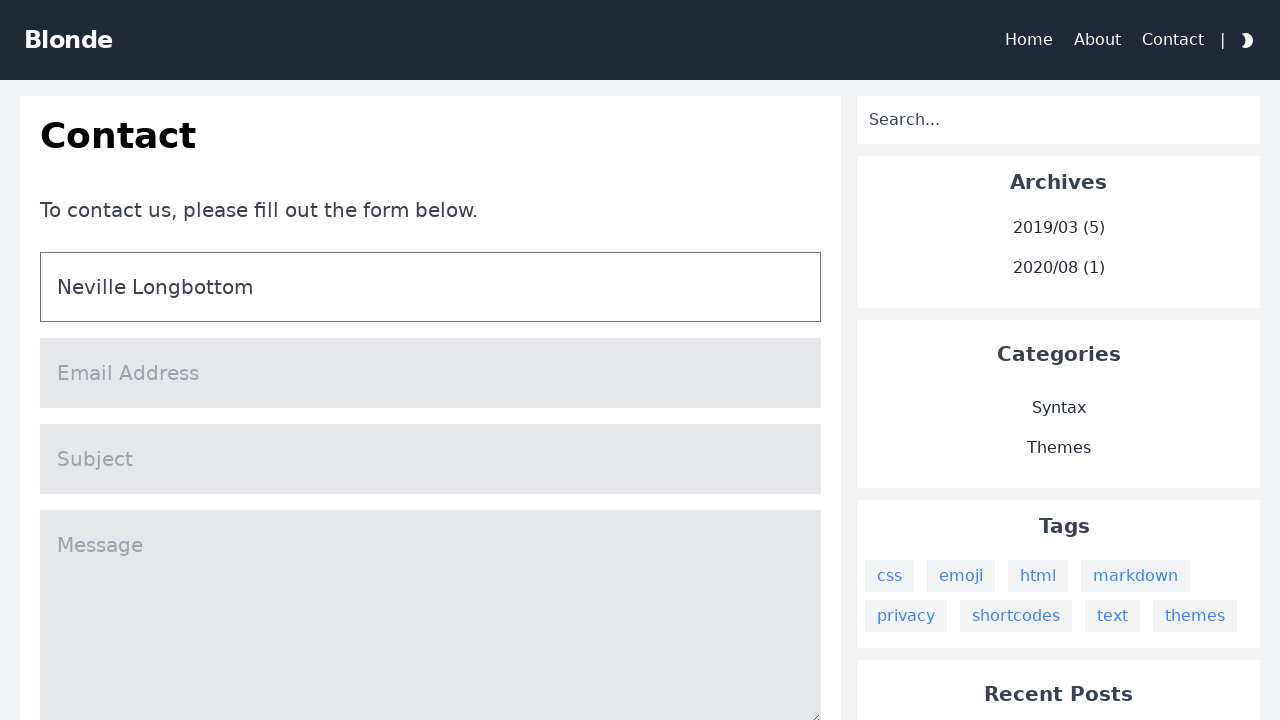

Filled in the 'Email Address' field with 'nevillelongbottom@roxfort.com' on input[name='mail']
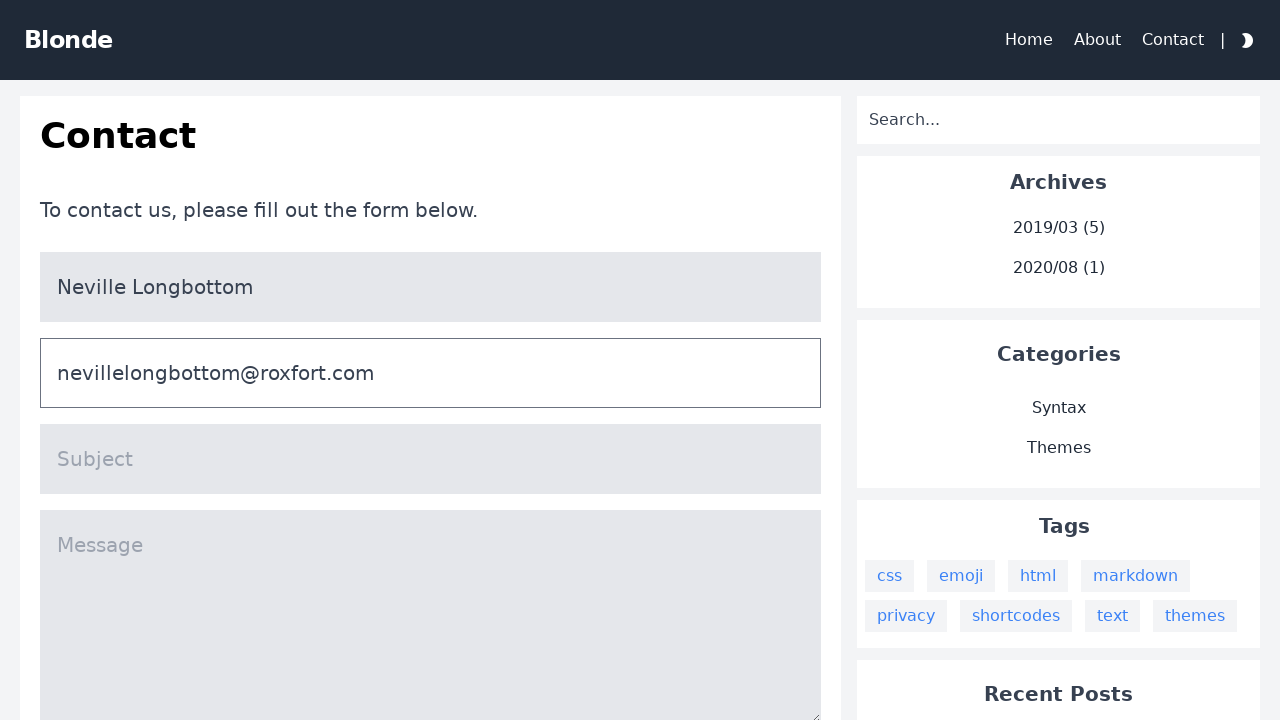

Filled in the 'Subject' field with 'I forgot when I take the exam' on input[name='title']
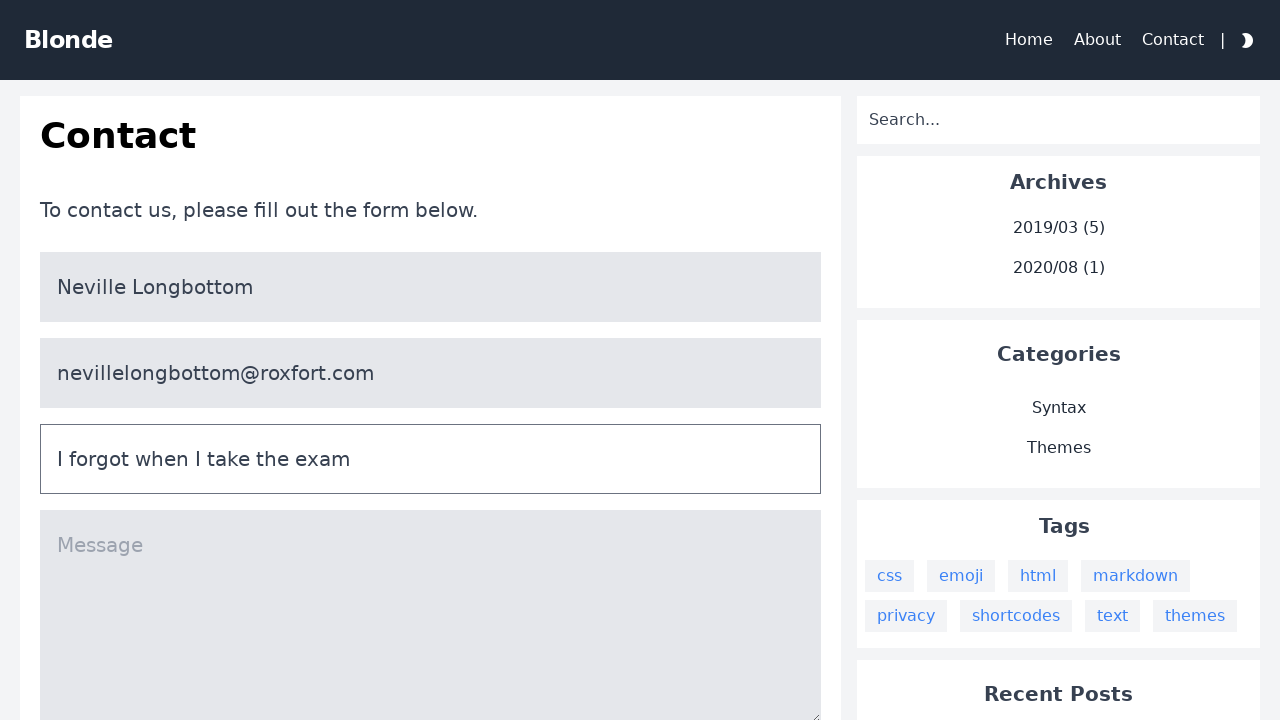

Filled in the 'Message' field with detailed herbology exam inquiry on textarea[name='message']
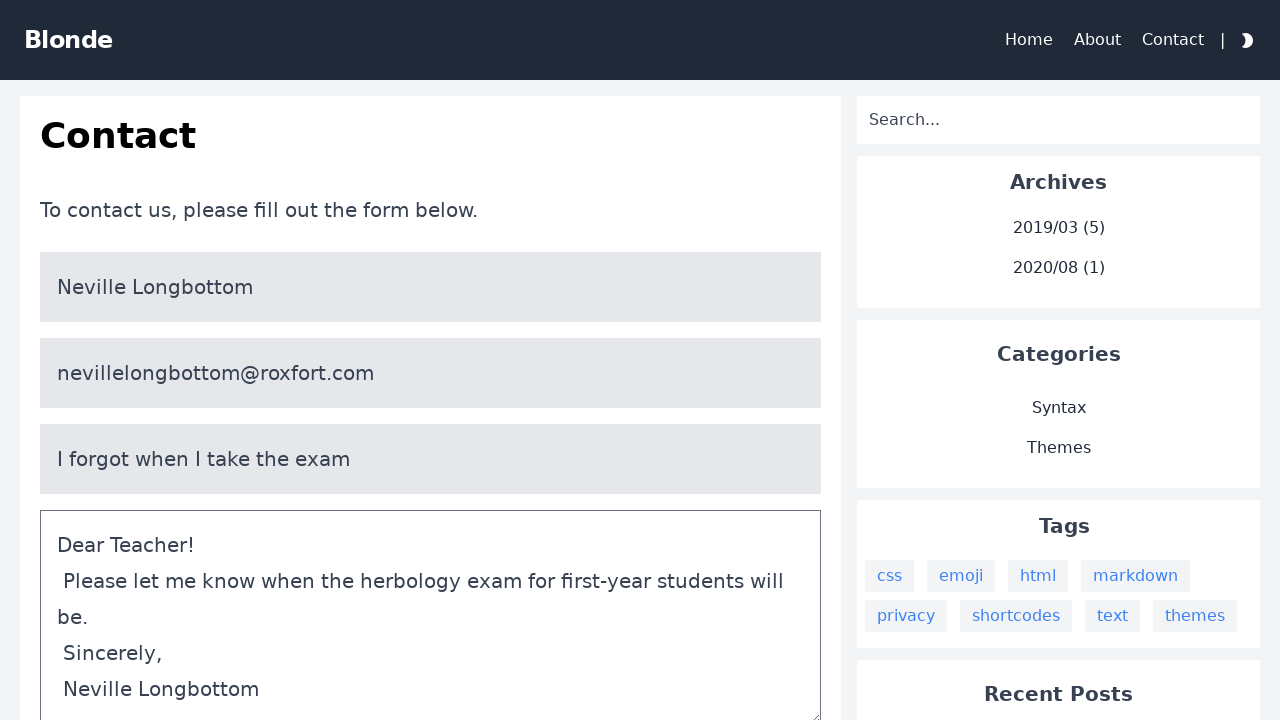

Clicked the Submit button to send the contact form at (431, 360) on #content > div > div > div.bg-white.col-span-3.lg\:col-span-2.p-5.dark\:bg-warmg
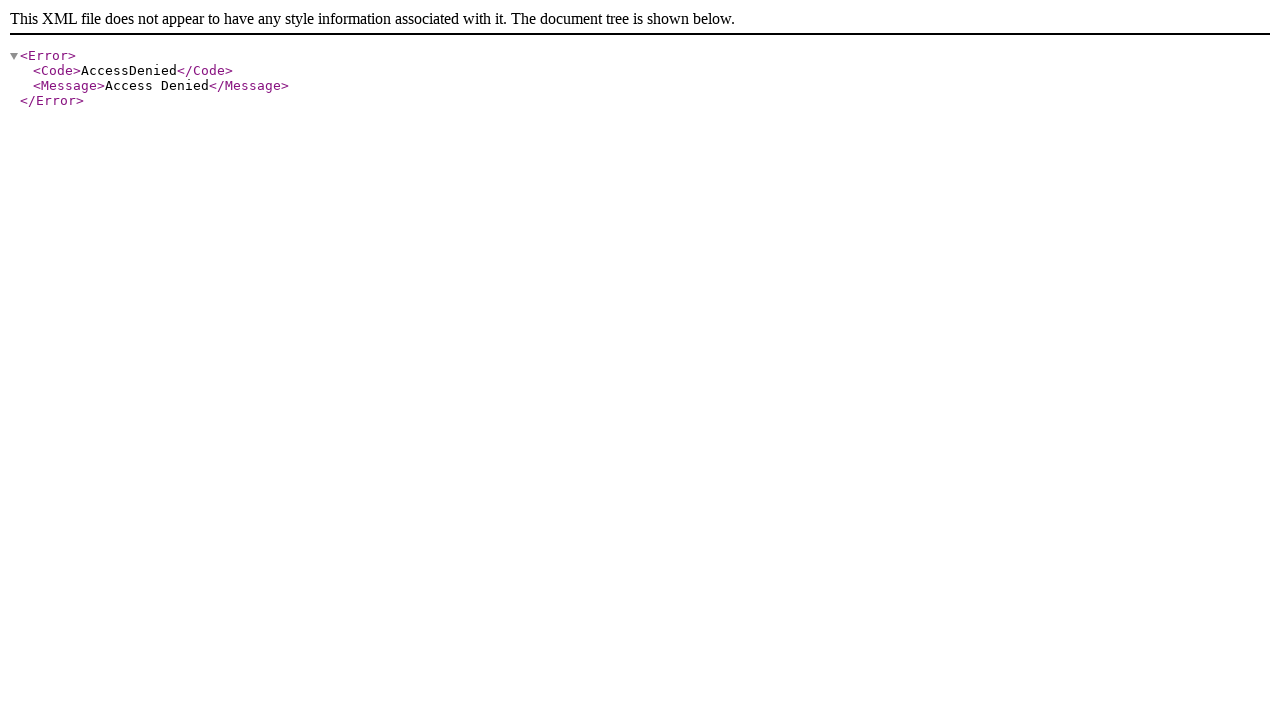

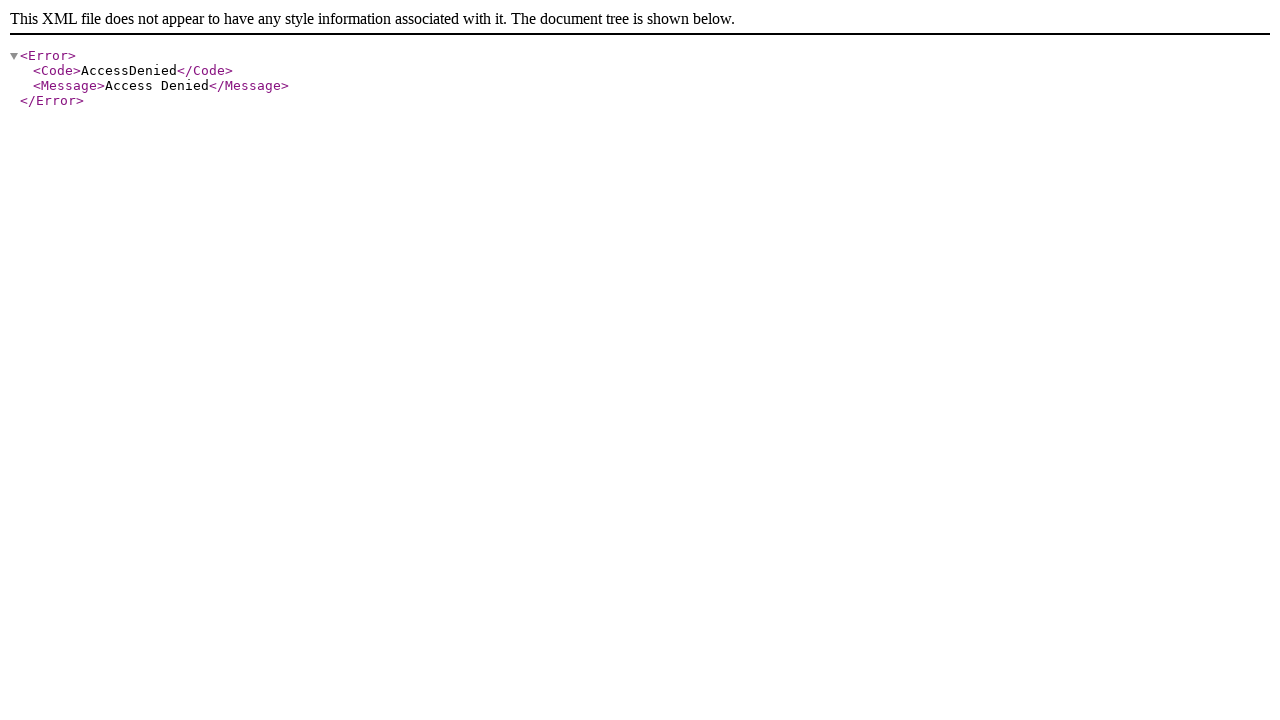